Tests a registration form by filling in first name, last name, and email fields, submitting the form, and verifying the success message is displayed.

Starting URL: http://suninjuly.github.io/registration1.html

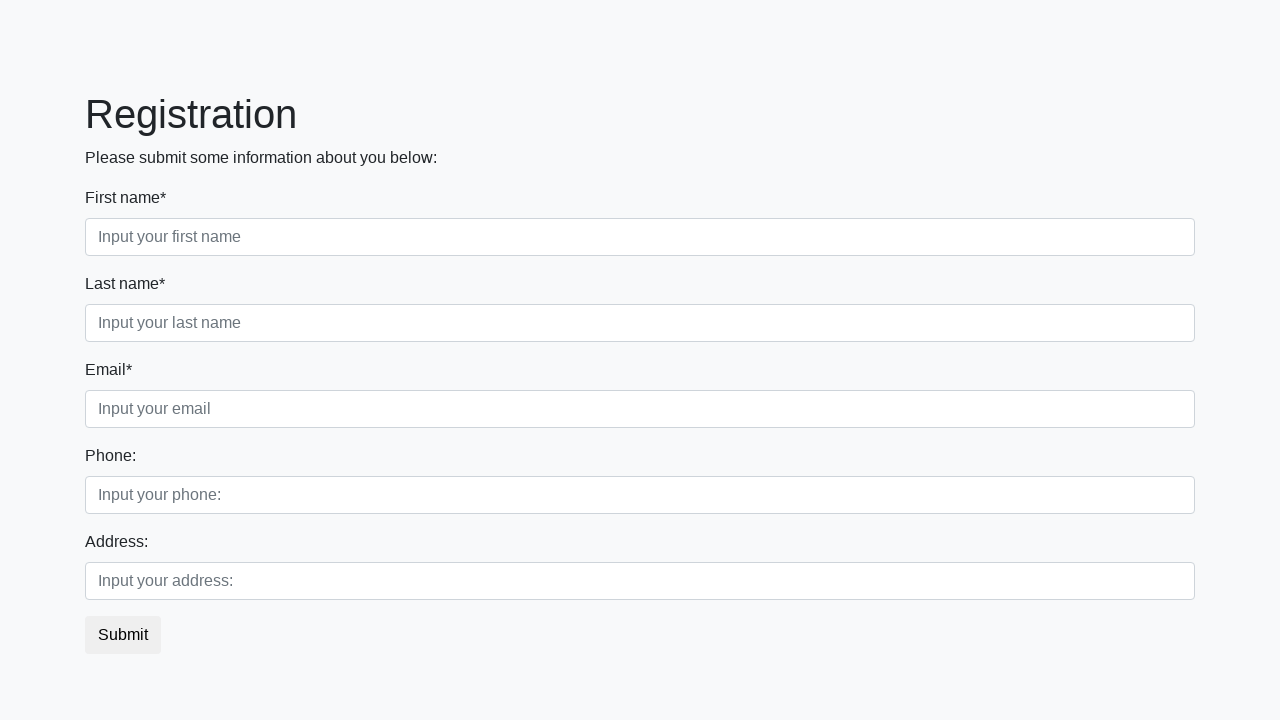

Filled first name field with 'Ivan' on .form-control.first
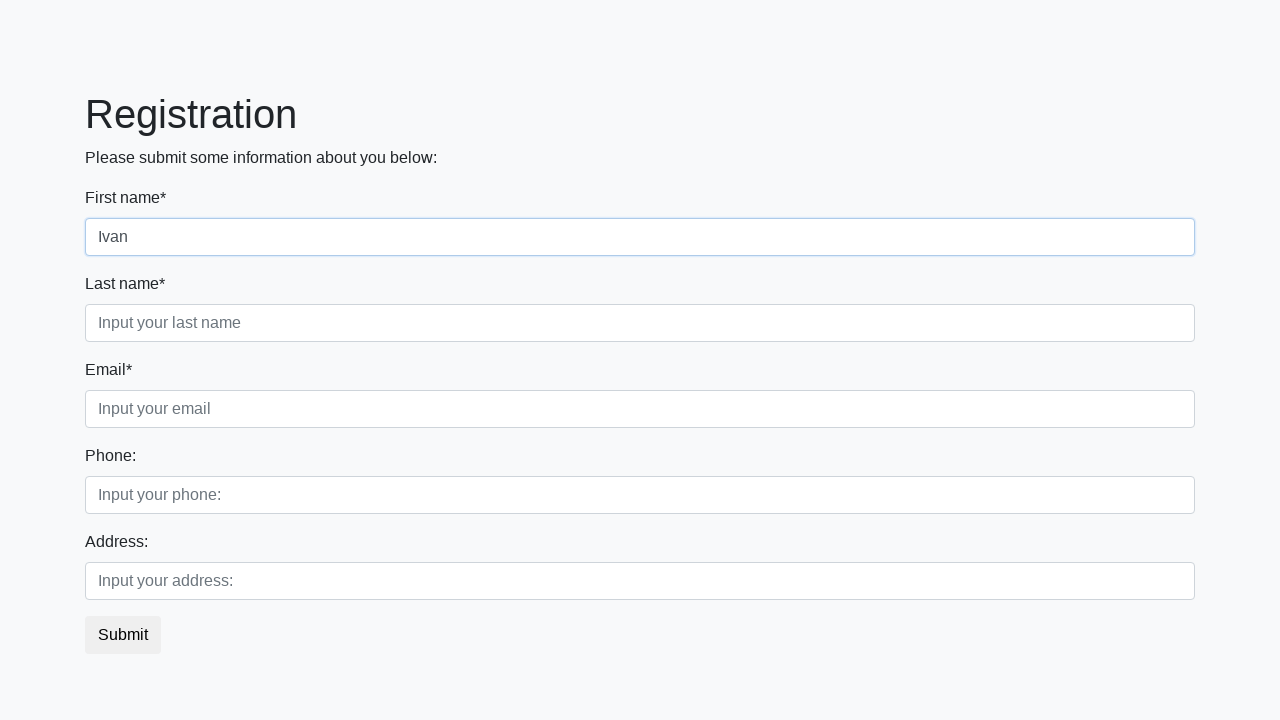

Filled last name field with 'Petrov' on .form-control.second
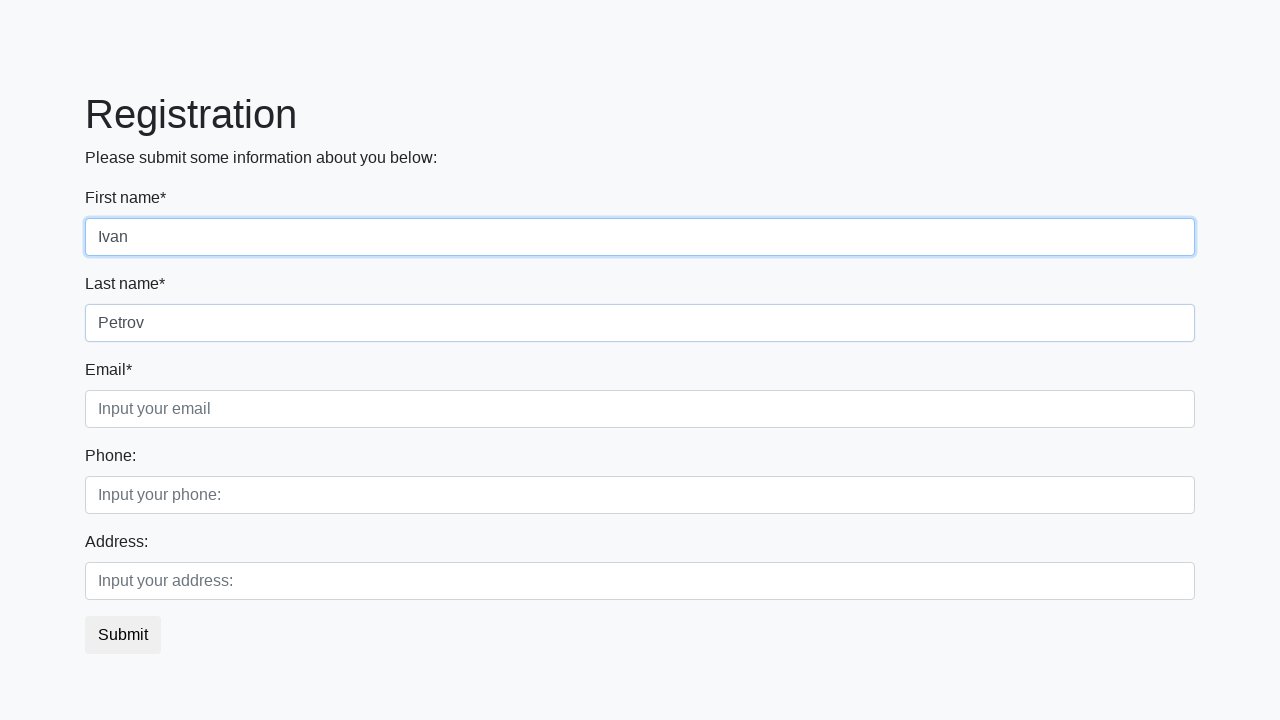

Filled email field with 'nn@mailto.plus' on .form-control.third
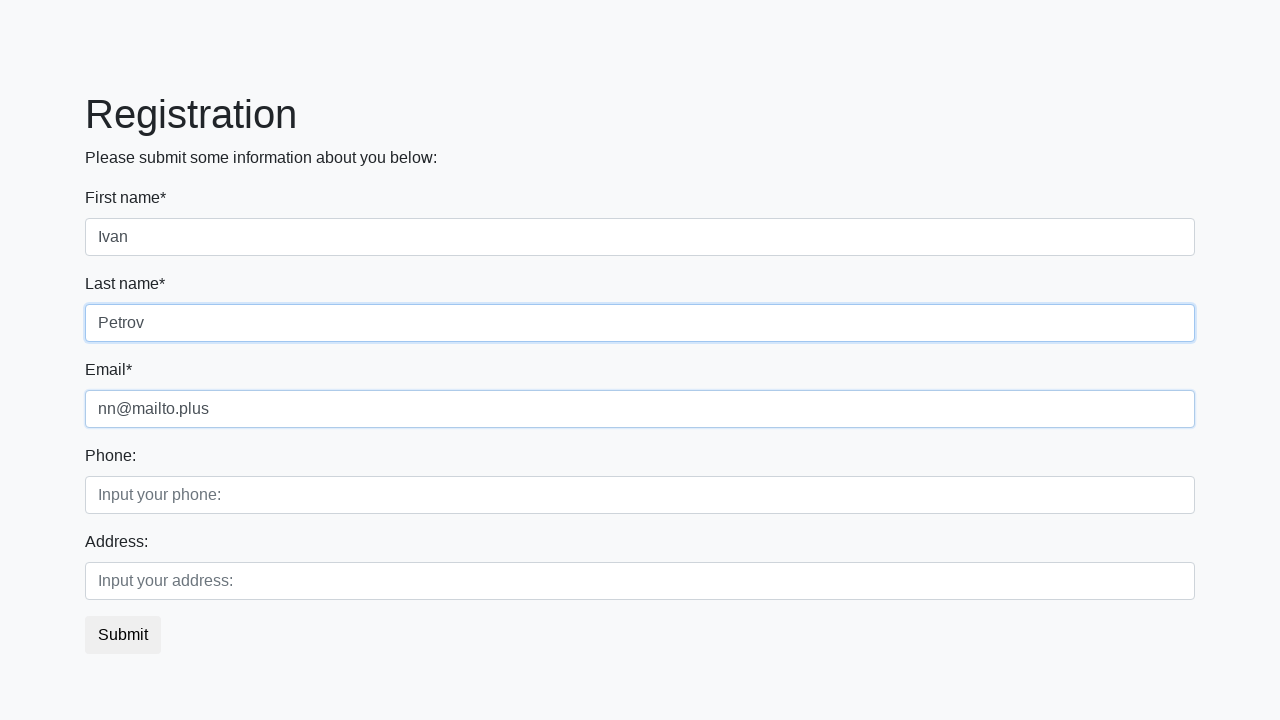

Clicked submit button to register at (123, 635) on button.btn
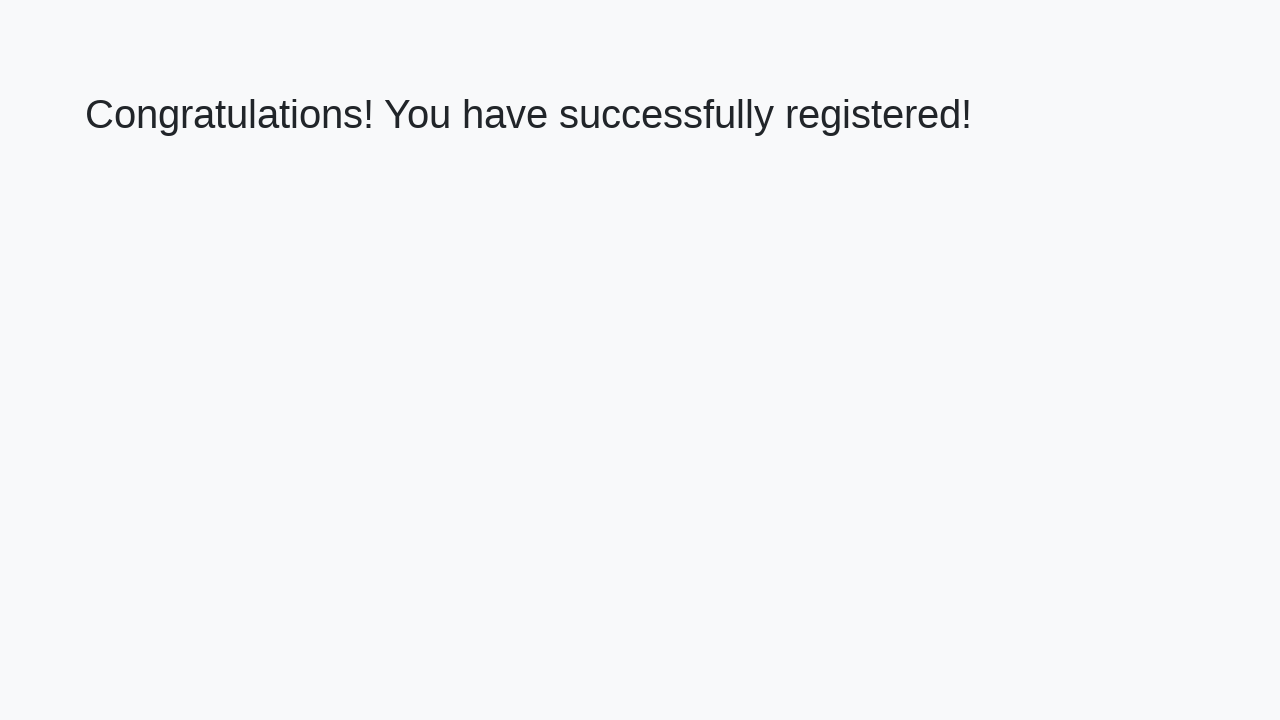

Success message header loaded
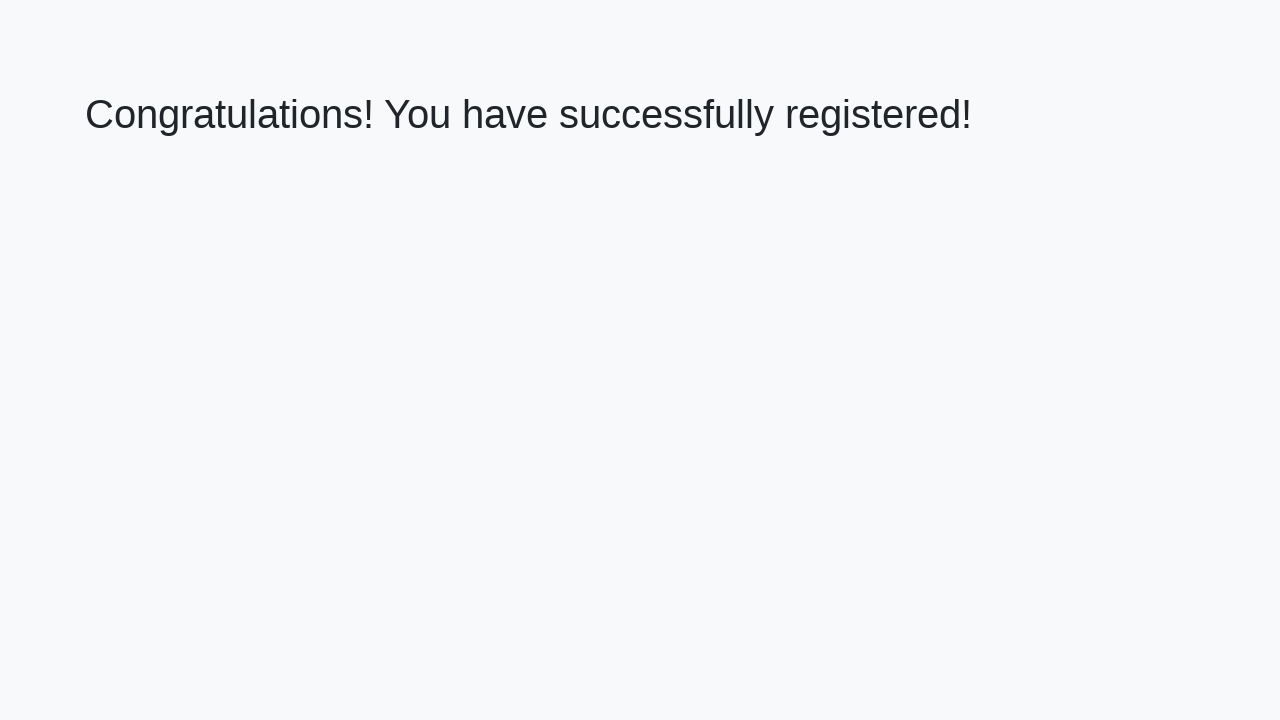

Retrieved success message text
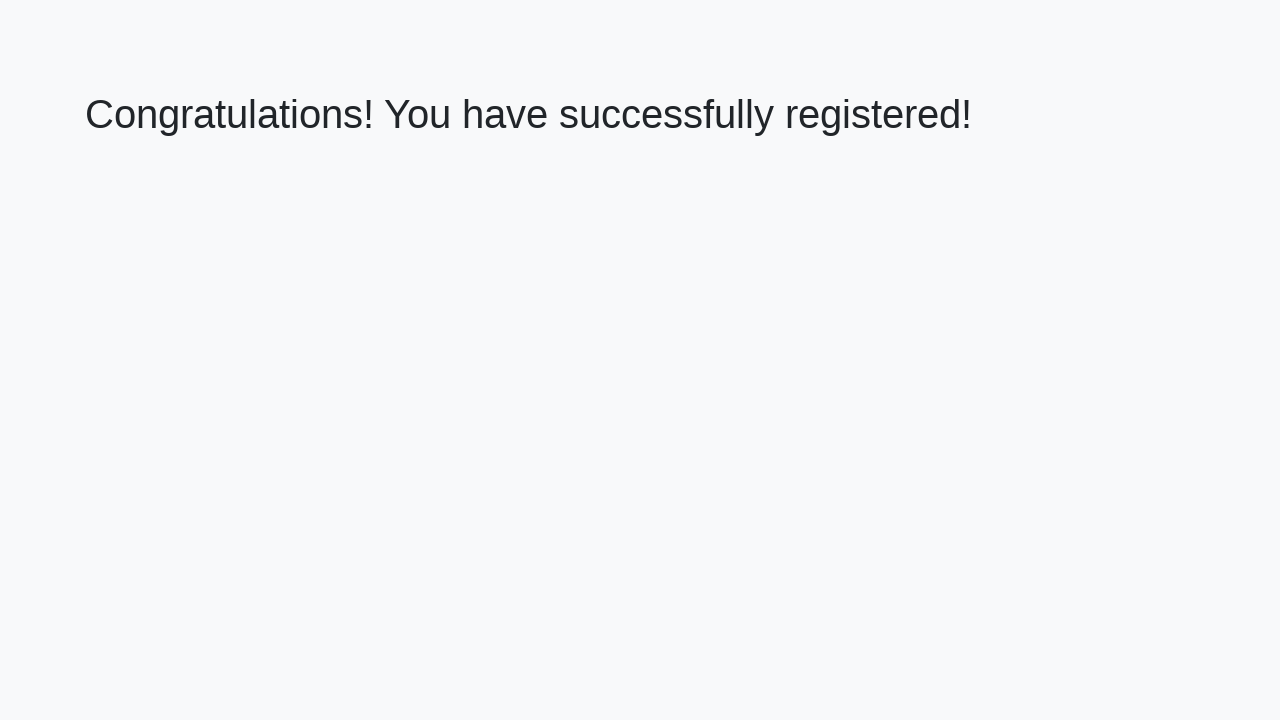

Verified success message matches expected text
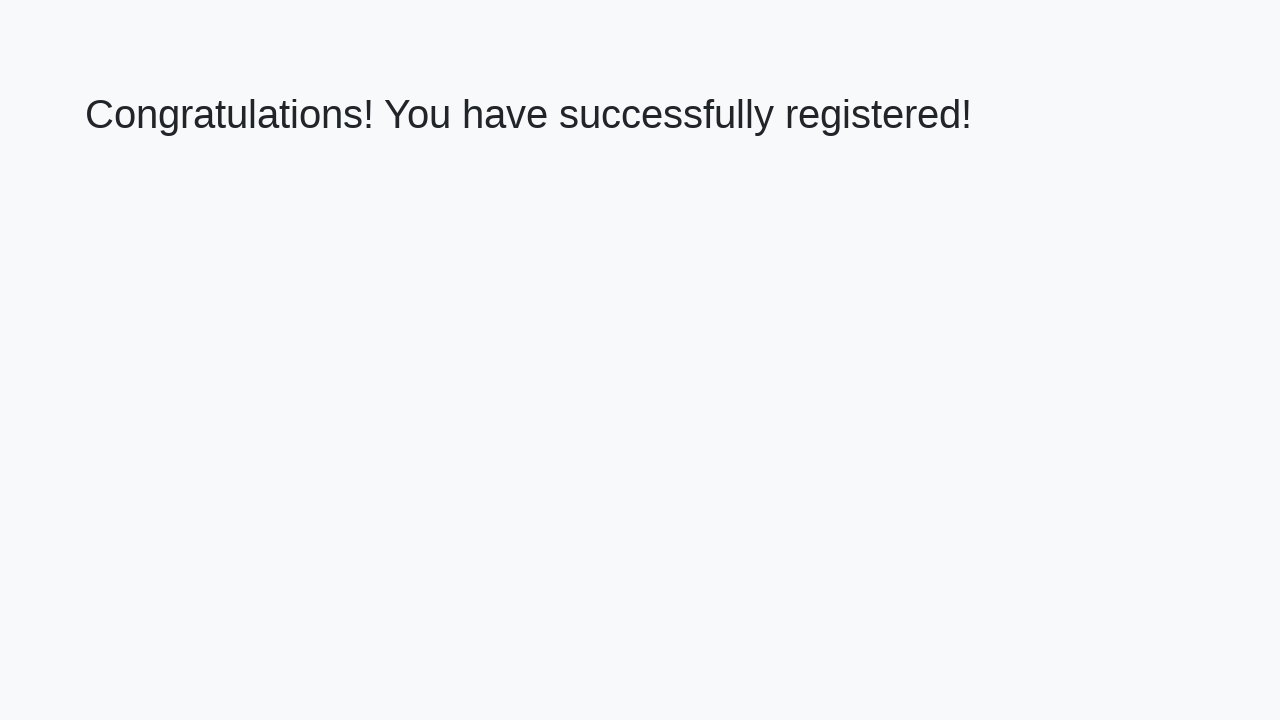

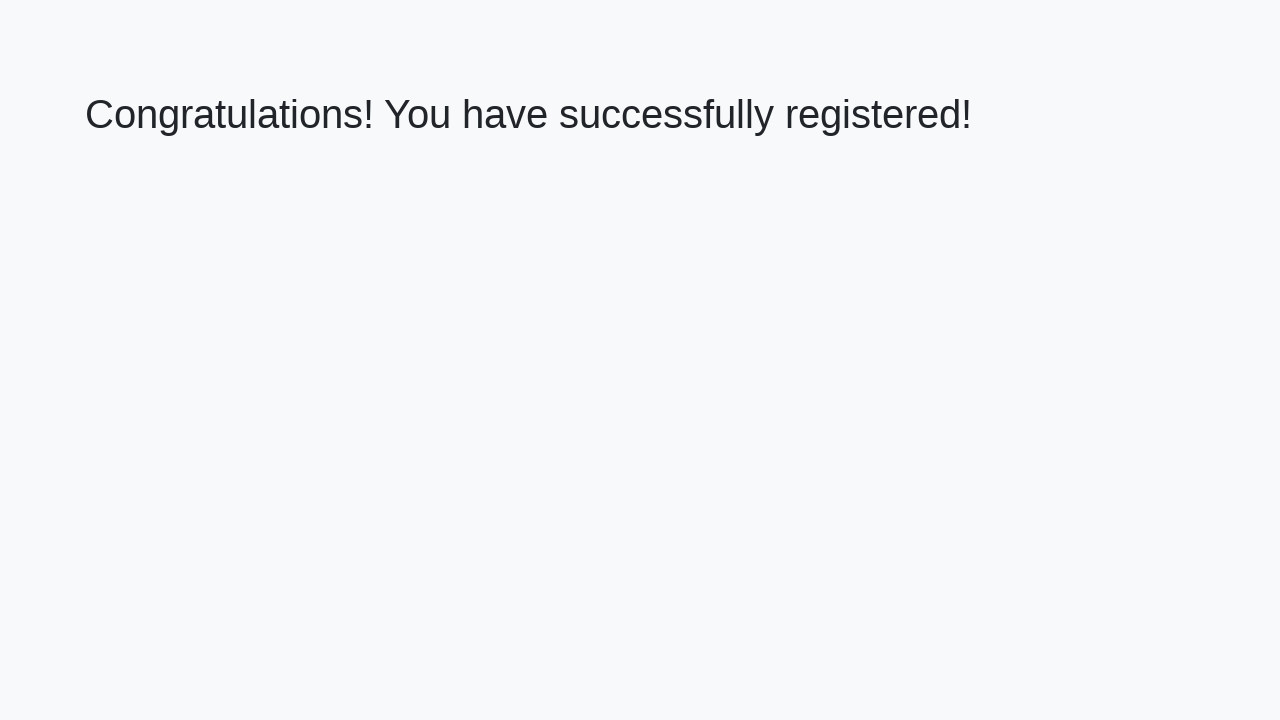